Tests basic form interactions on a practice website including filling a name field, clicking confirm button, accepting an alert, and clicking through radio buttons.

Starting URL: https://rahulshettyacademy.com/AutomationPractice/

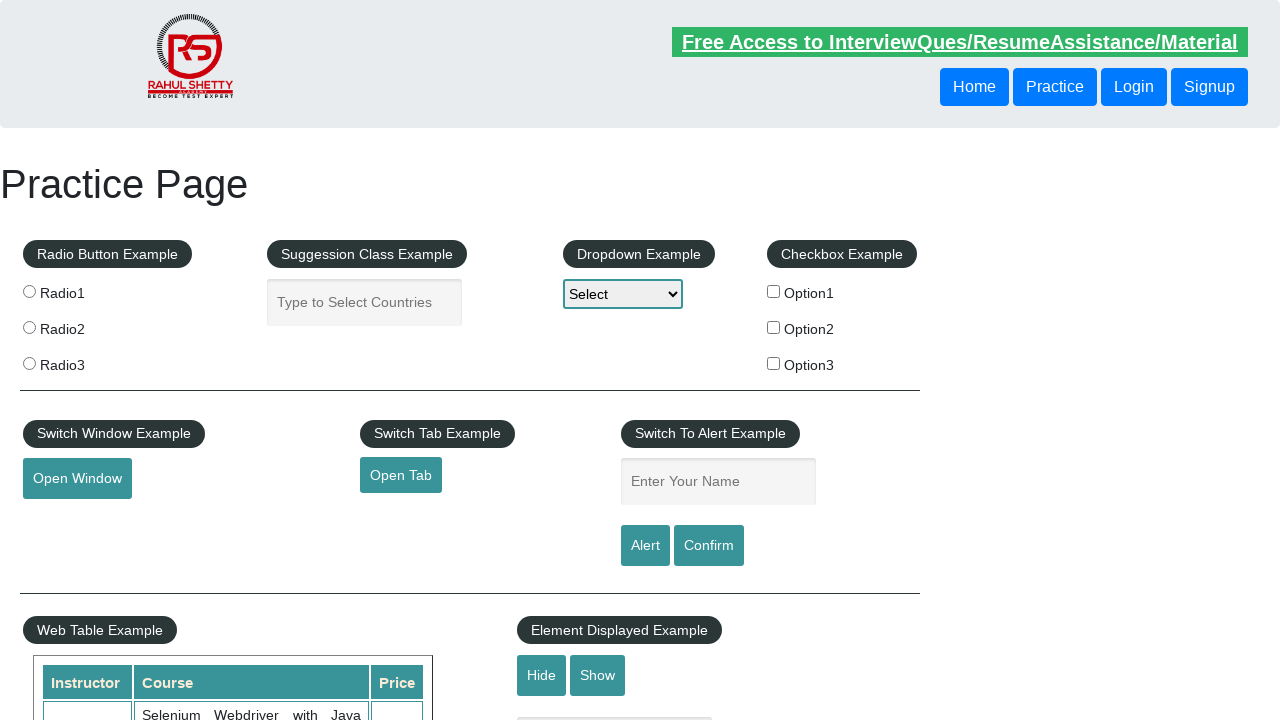

Filled name field with 'Hello' on input#name
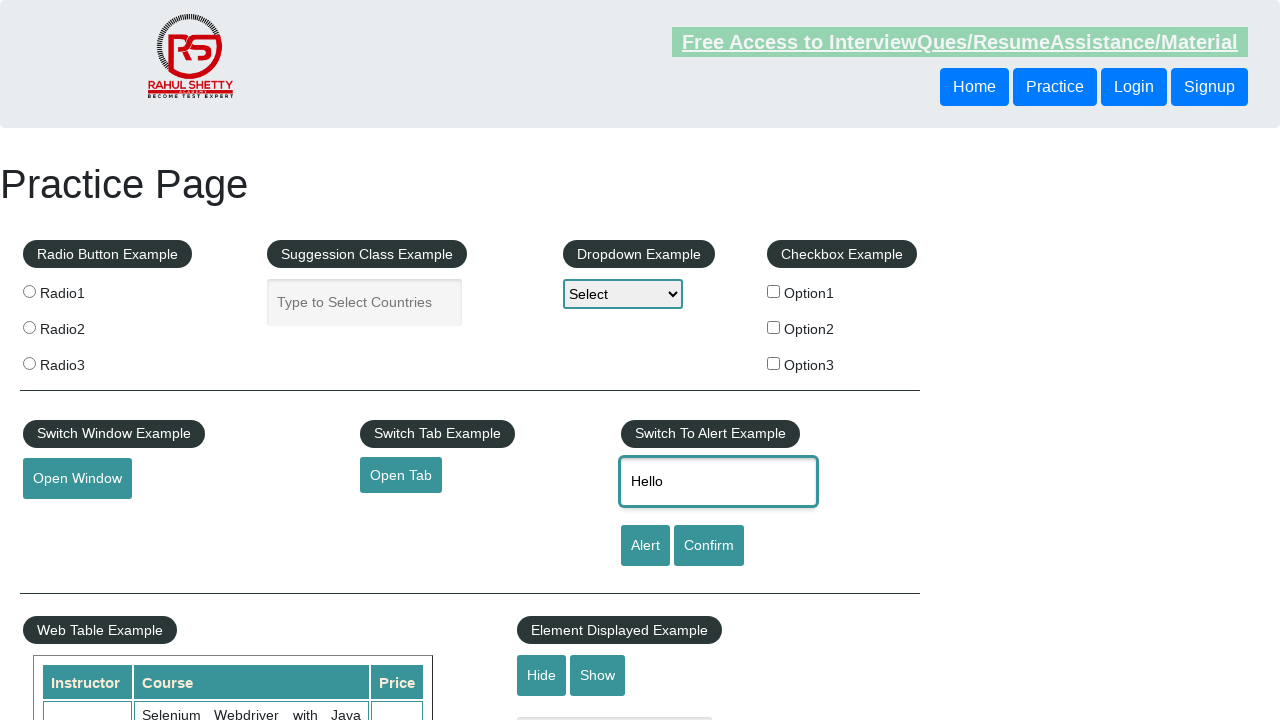

Clicked Confirm button at (709, 546) on input#confirmbtn
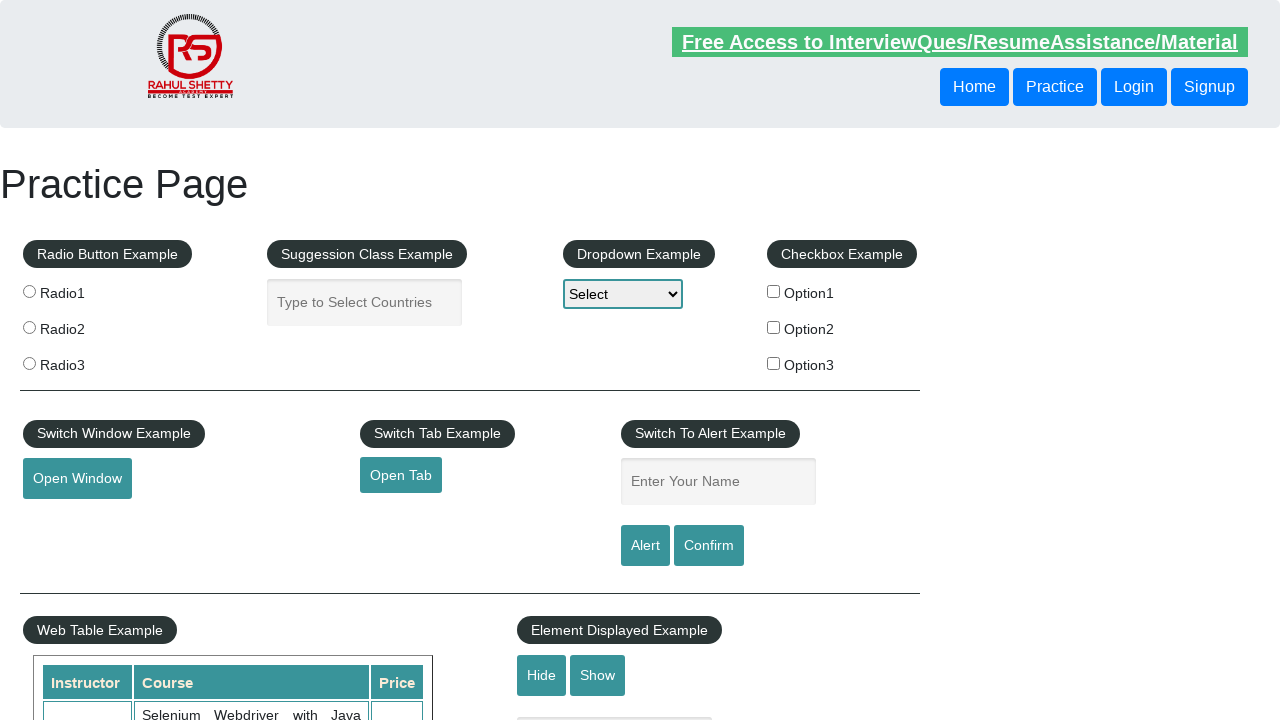

Set up alert handler to accept dialogs
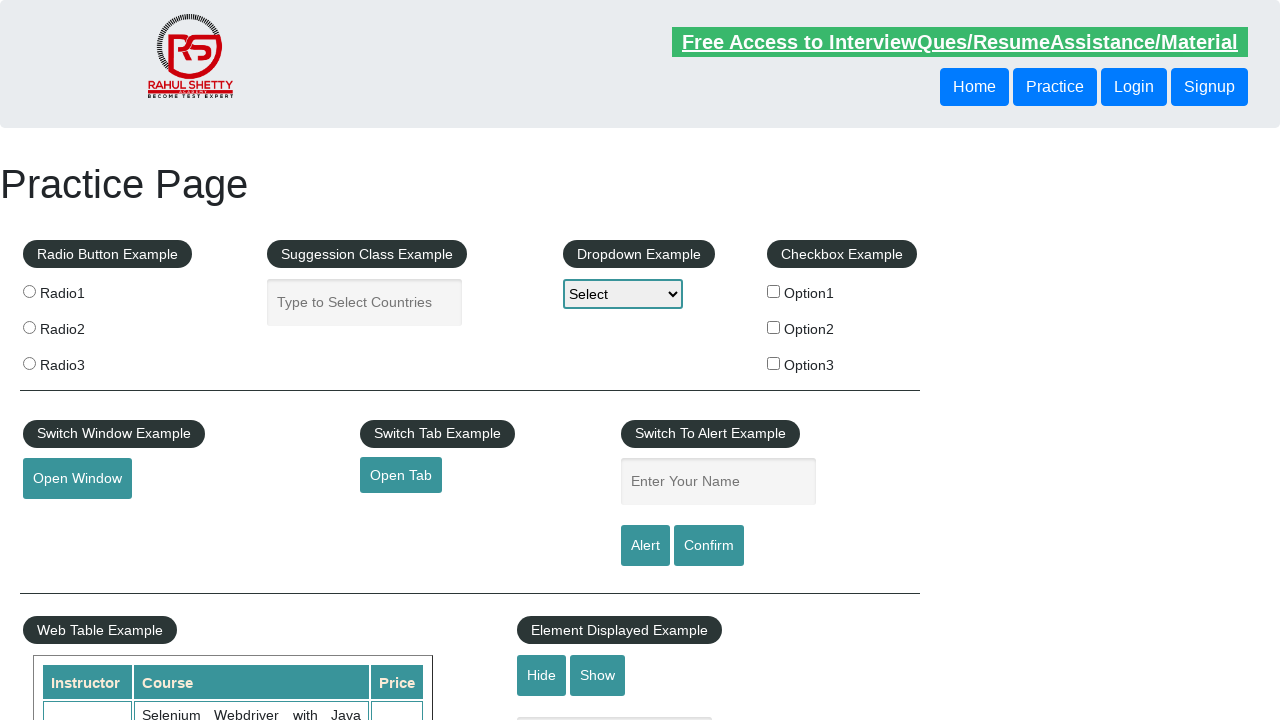

Waited for alert processing
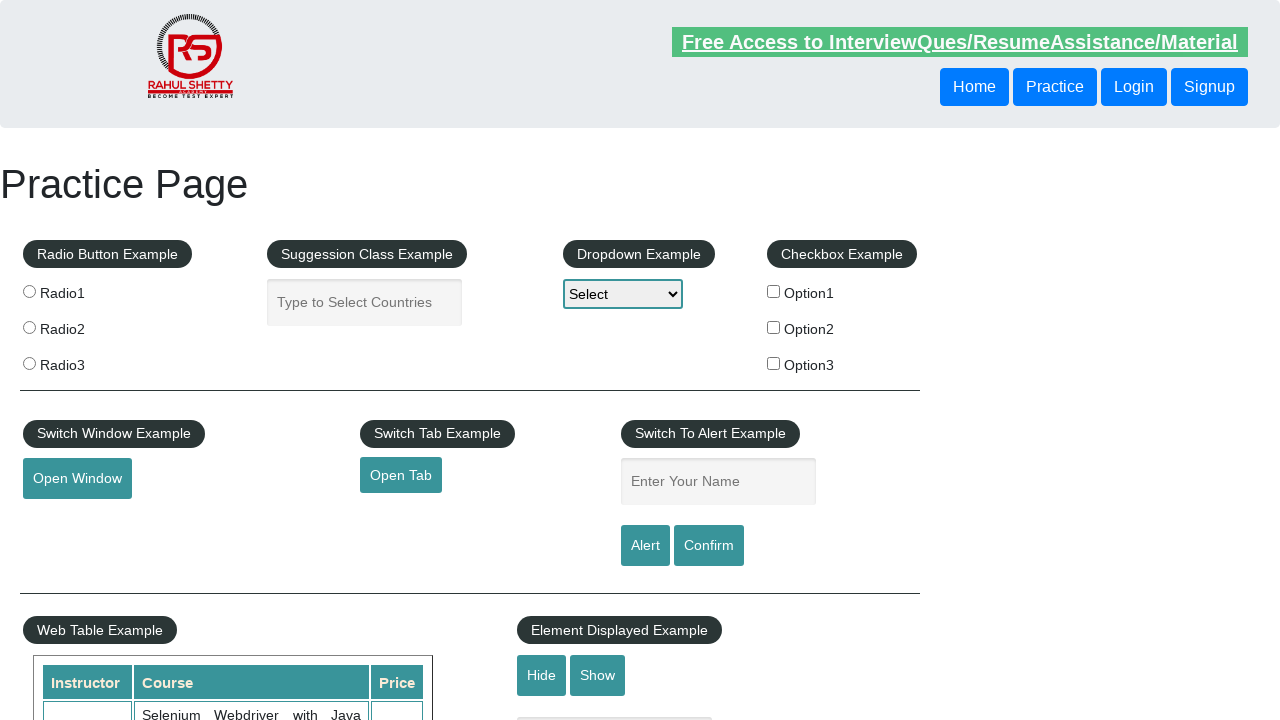

Clicked radio button 1 of 3 at (29, 291) on input.radioButton >> nth=0
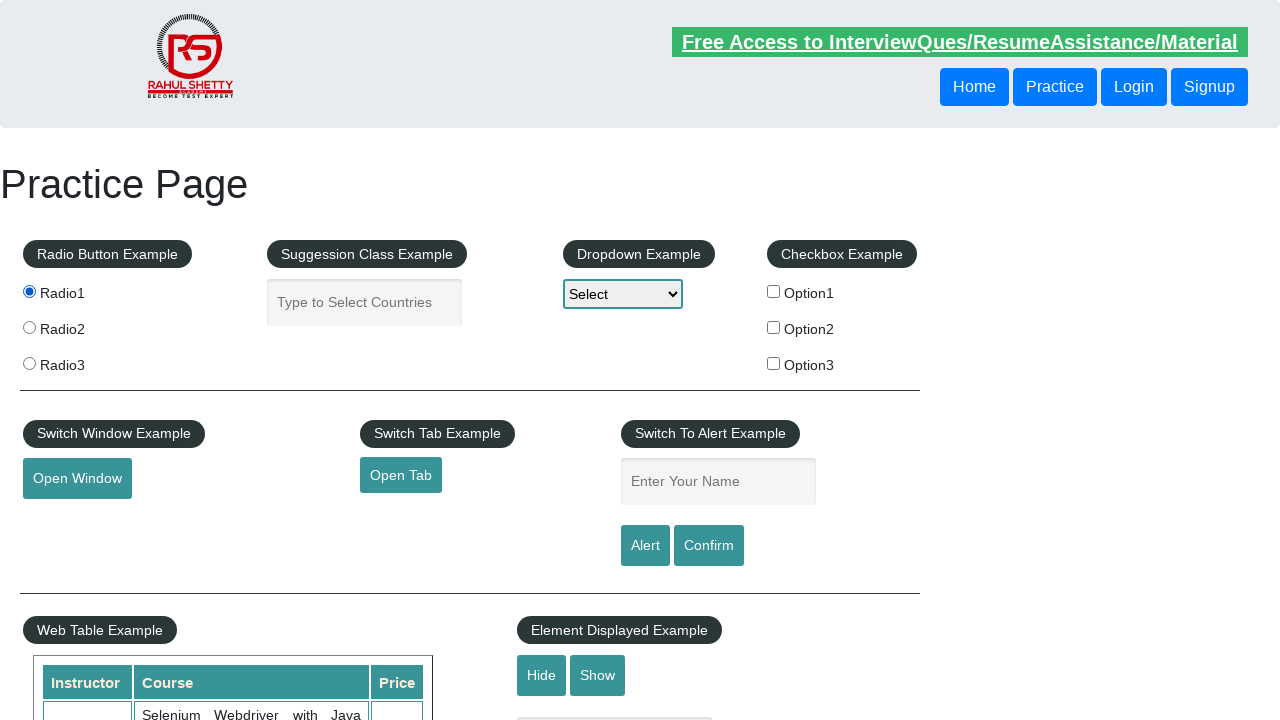

Clicked radio button 2 of 3 at (29, 327) on input.radioButton >> nth=1
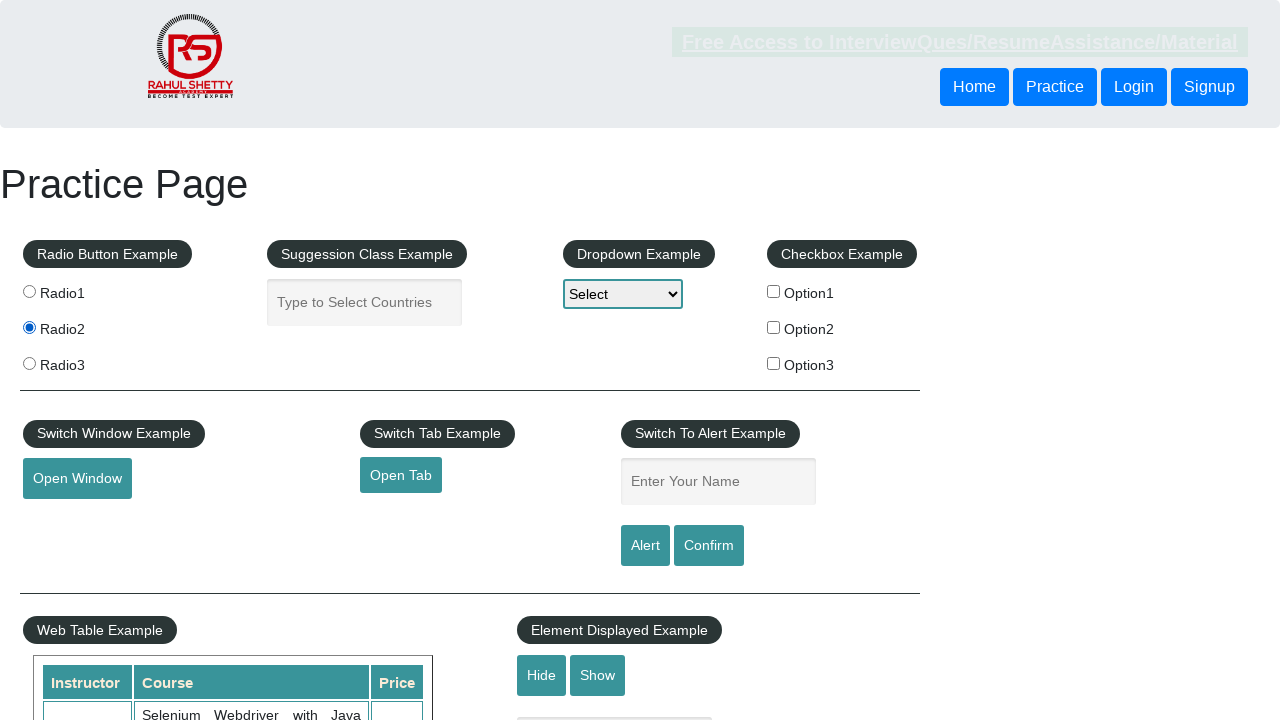

Clicked radio button 3 of 3 at (29, 363) on input.radioButton >> nth=2
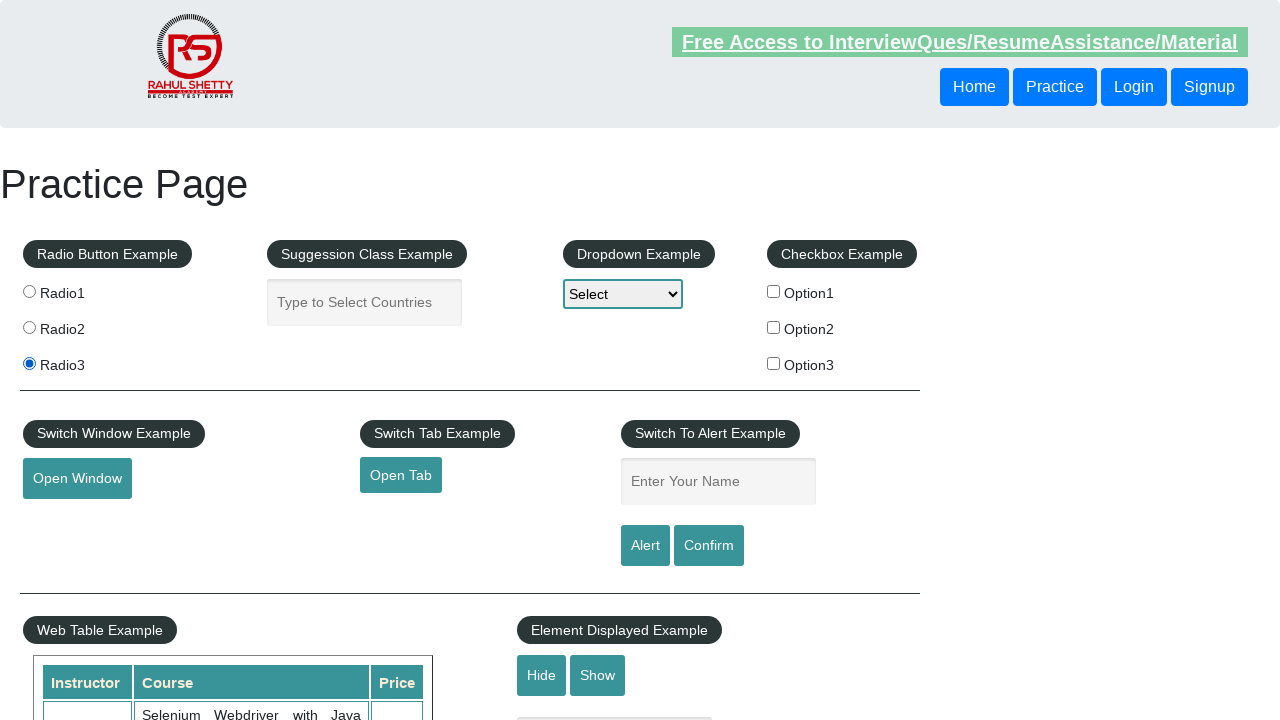

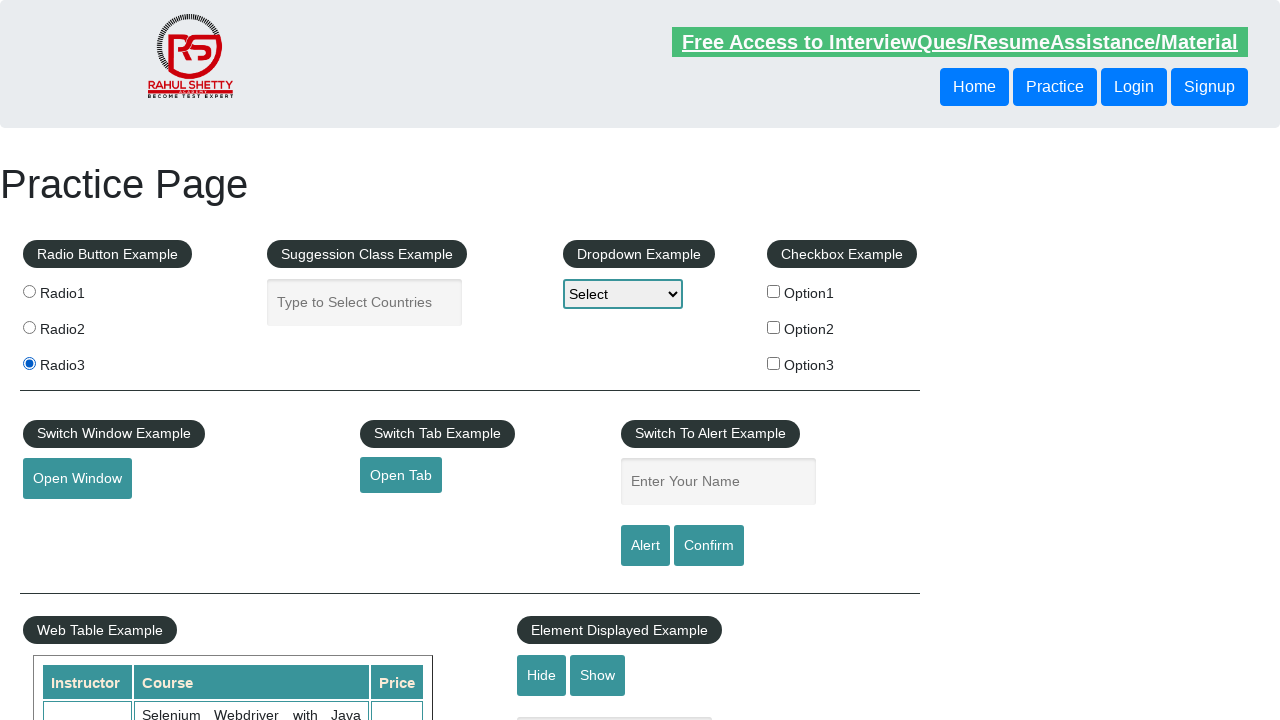